Tests the sorting functionality of a vegetable table by clicking the sort button and verifying the items are sorted alphabetically, then finds and displays the price of "Beans"

Starting URL: https://rahulshettyacademy.com/seleniumPractise/#/offers

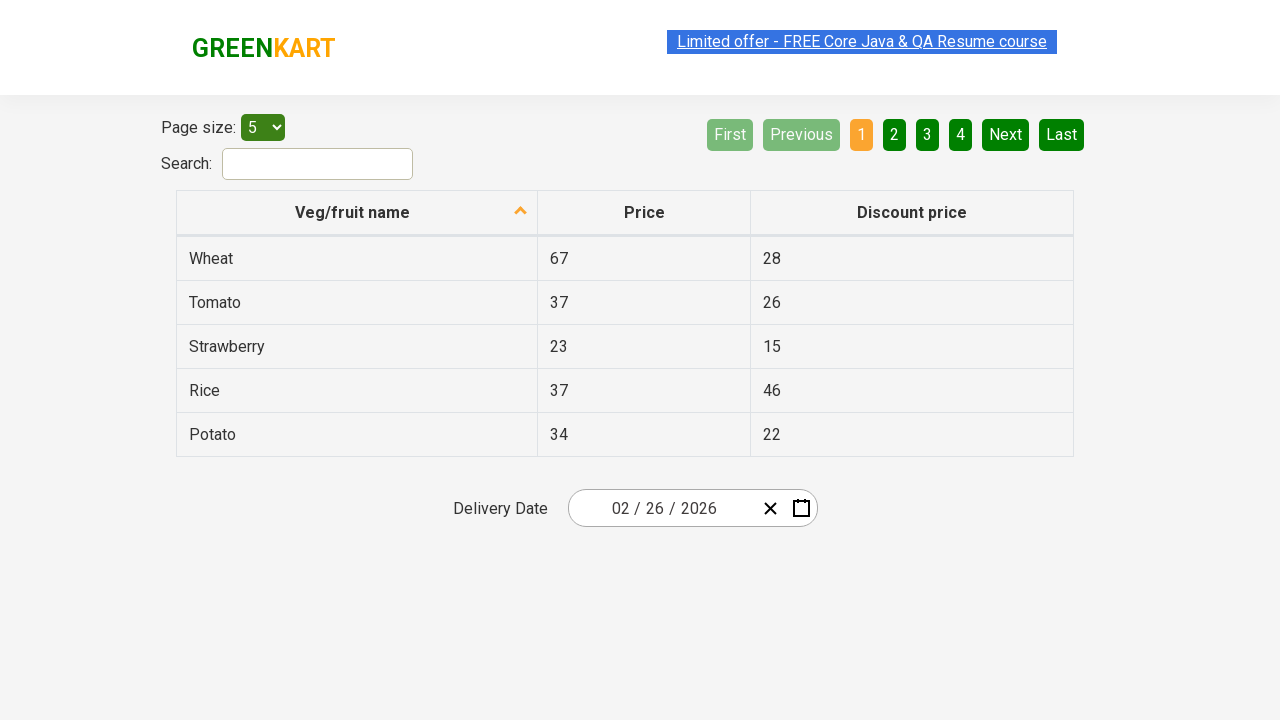

Clicked sort button on first column to sort vegetables at (357, 213) on xpath=//tr/th[1]
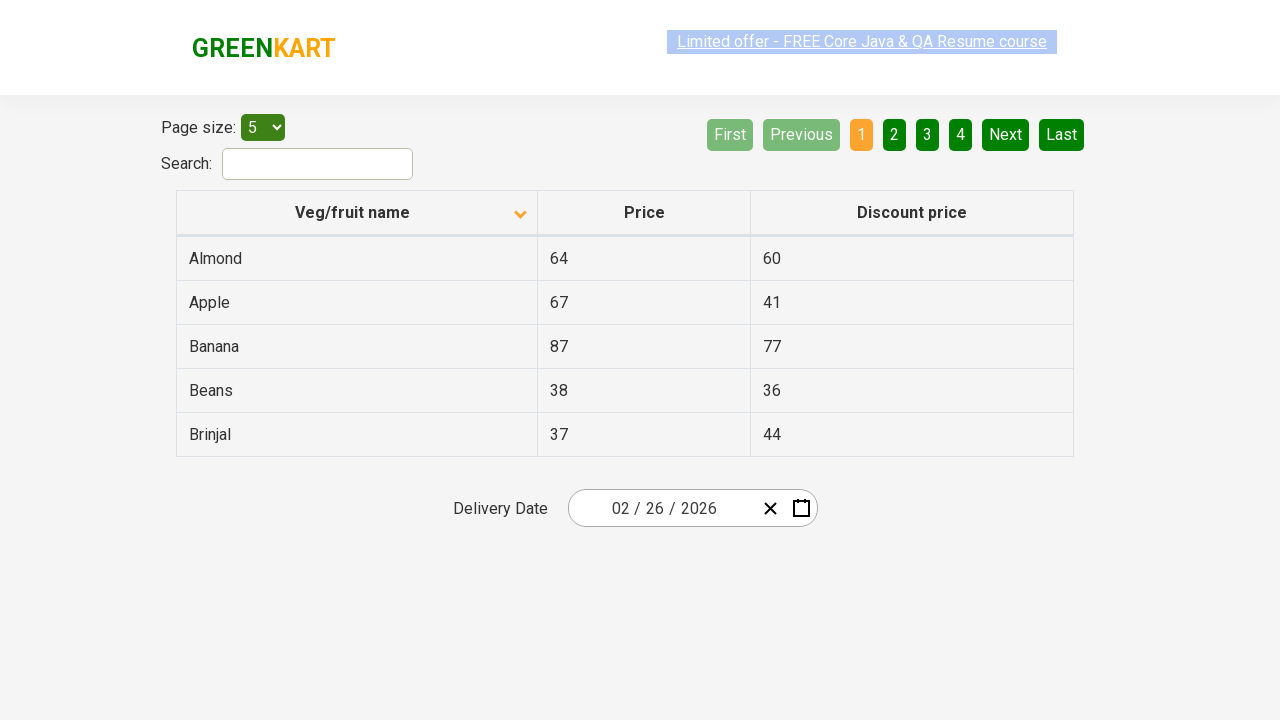

Waited 500ms for table to be sorted
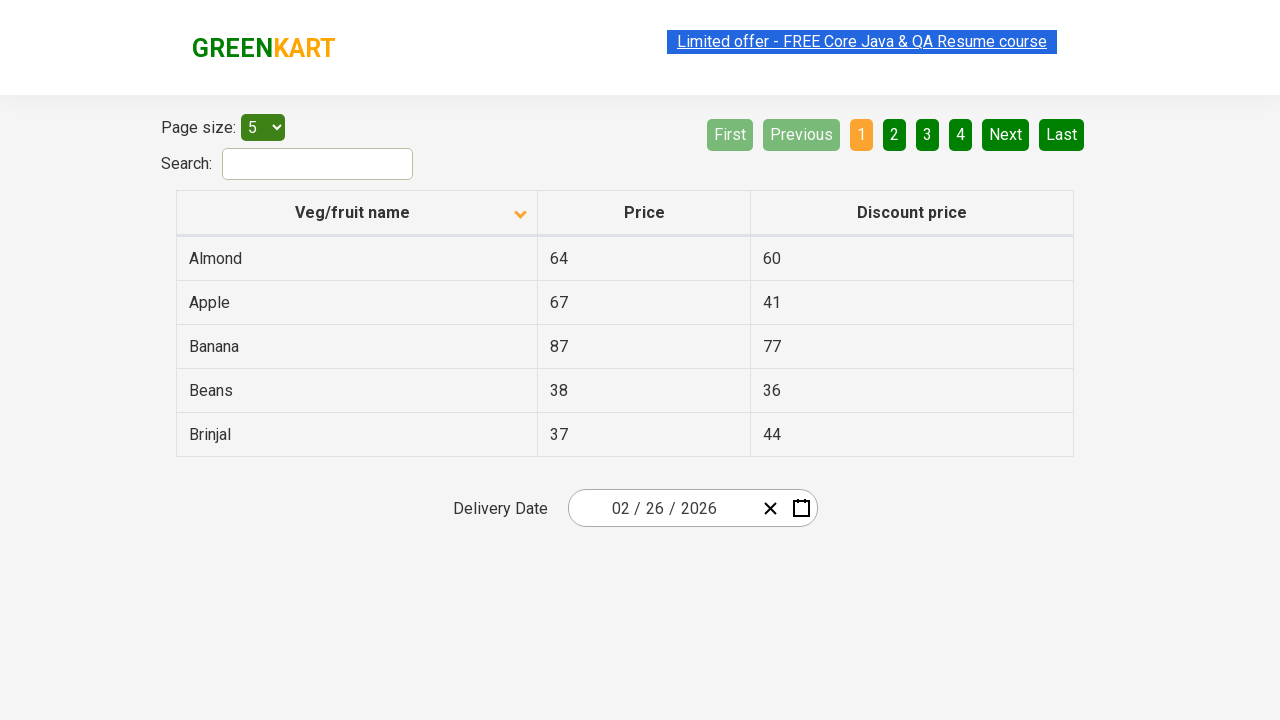

Retrieved all vegetable name elements from first column
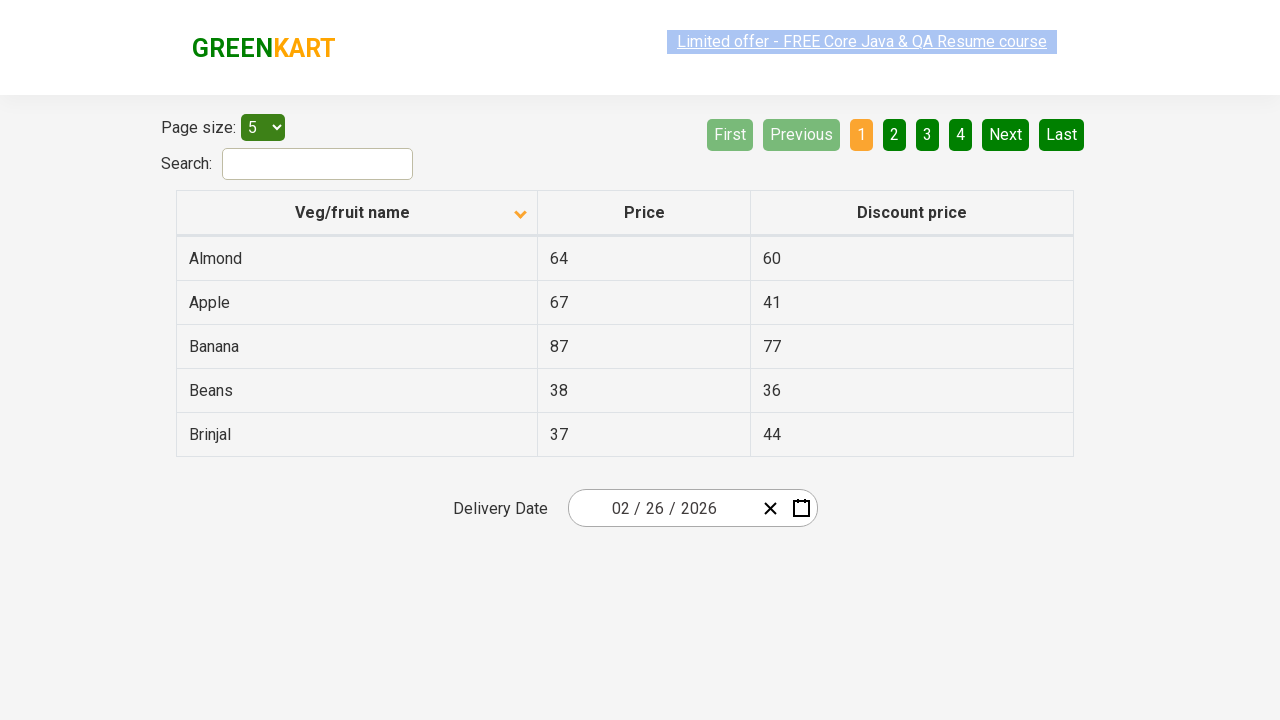

Extracted vegetable names: ['Almond', 'Apple', 'Banana', 'Beans', 'Brinjal']
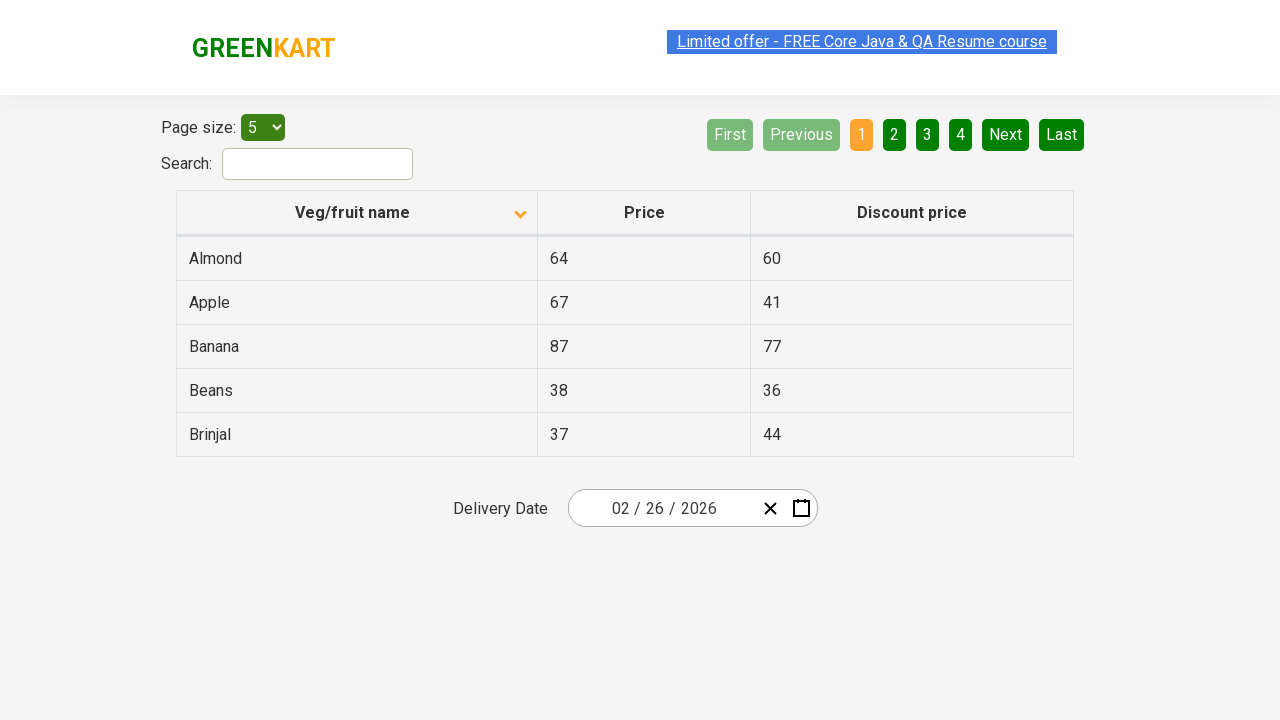

Generated sorted list for comparison
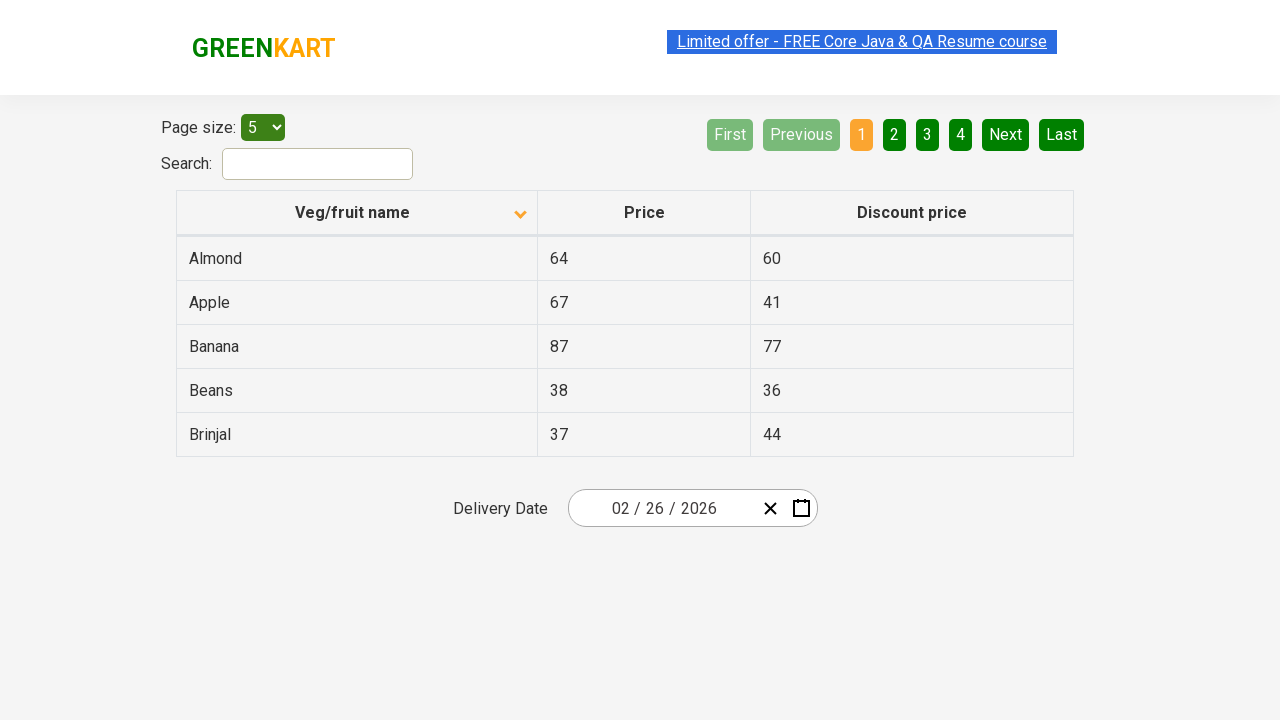

Verified vegetables are sorted alphabetically
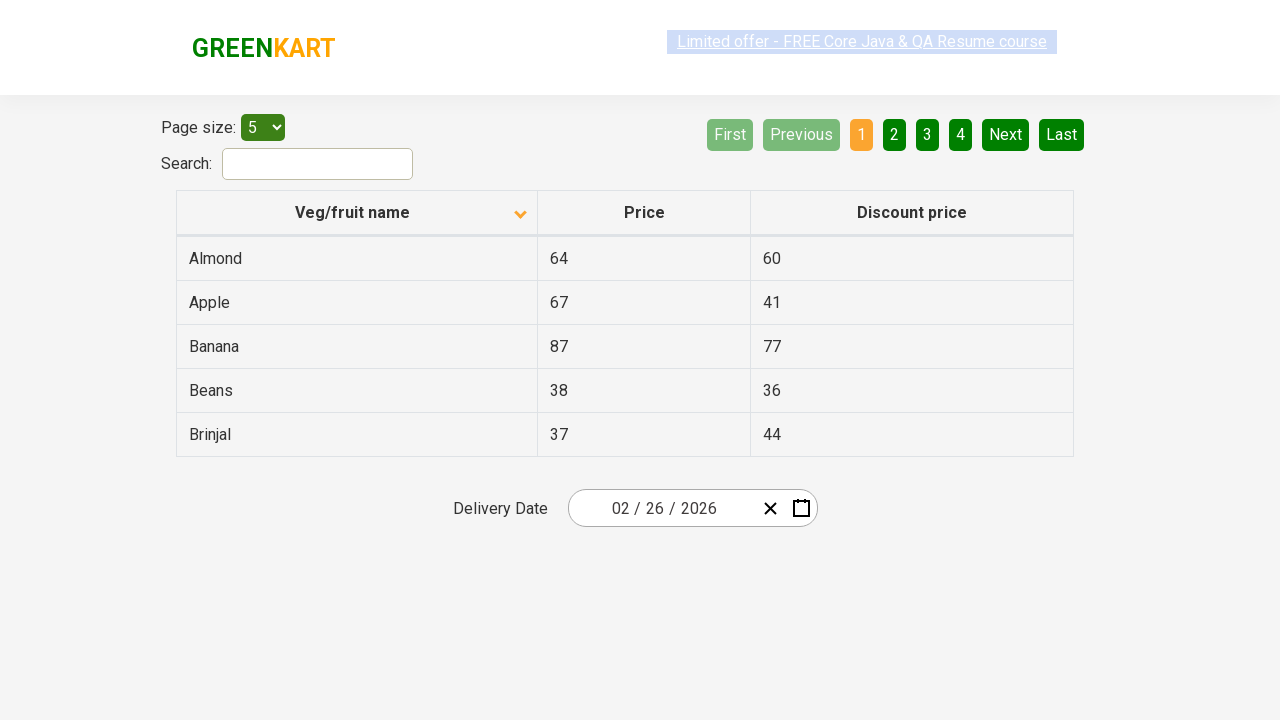

Located row containing 'Beans'
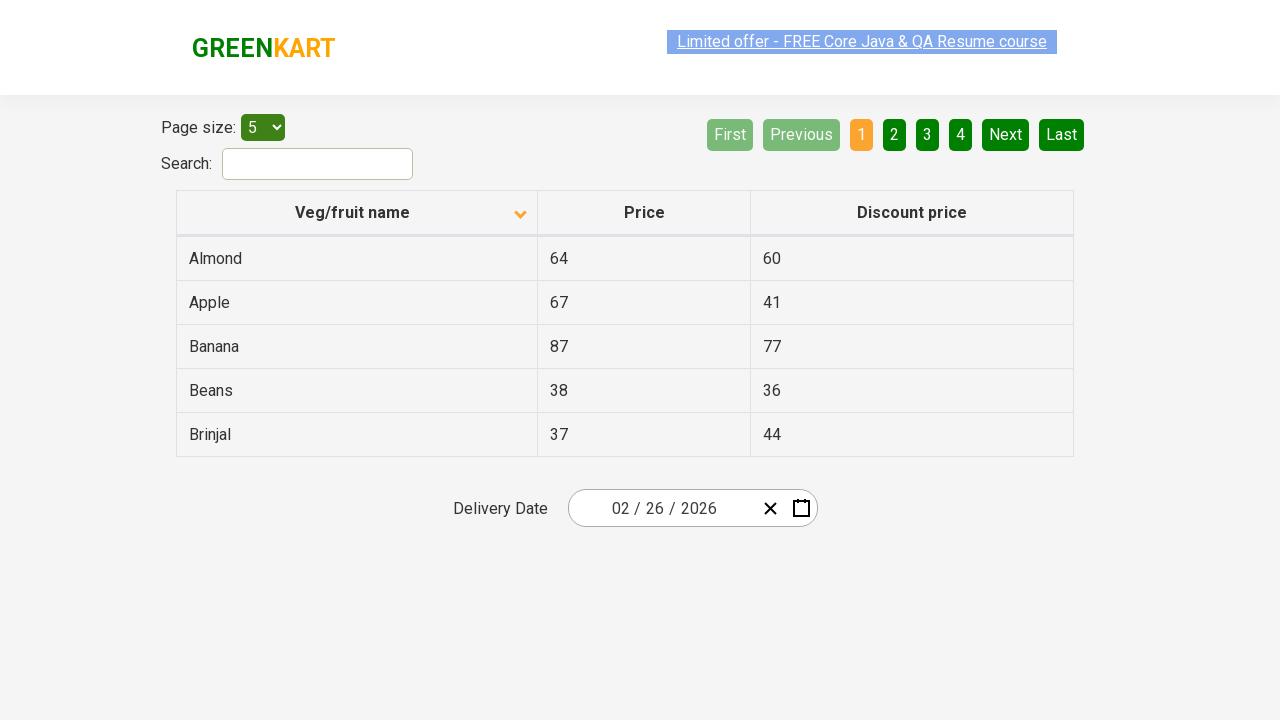

Retrieved price of Beans: 38
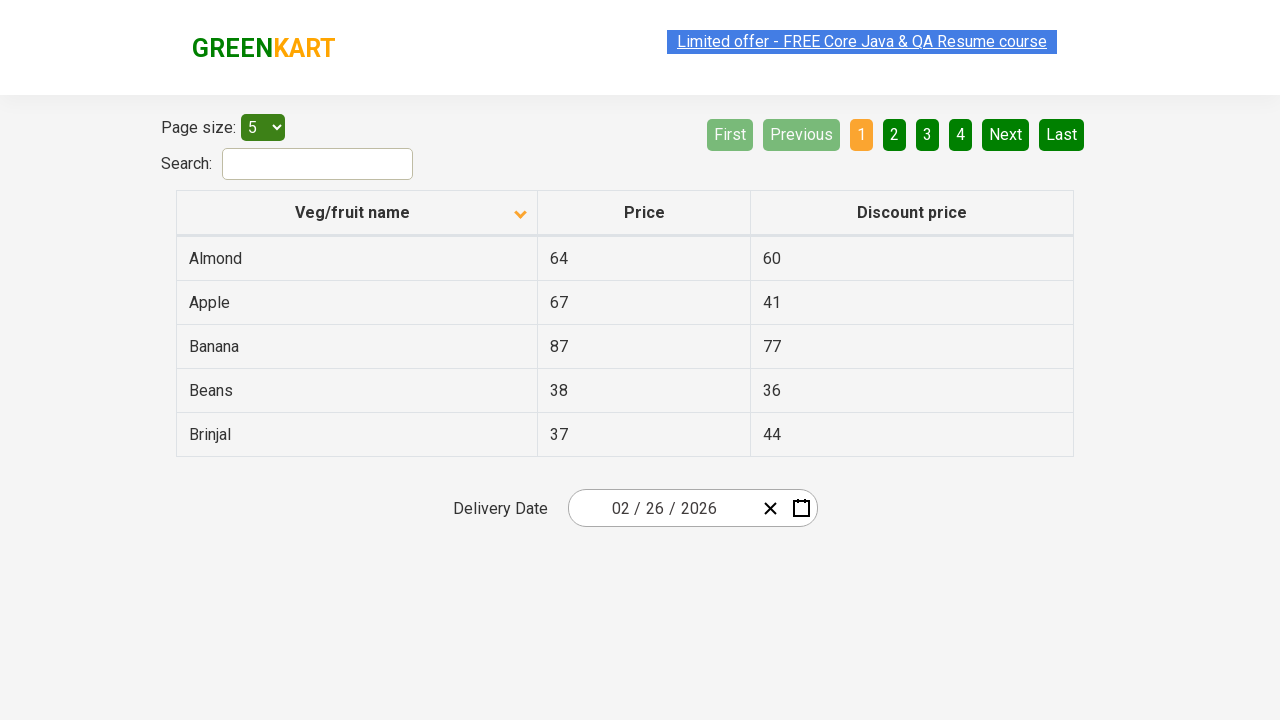

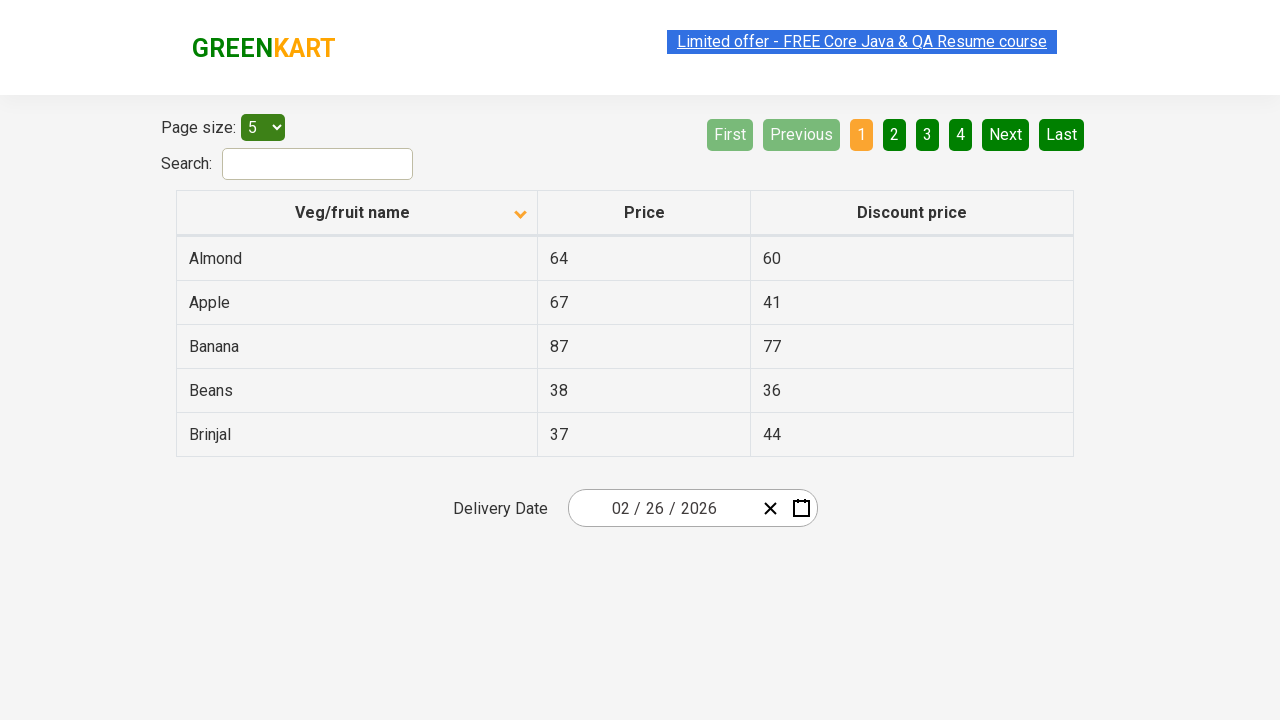